Tests jQuery UI selectable widget by performing multi-select operations with Ctrl+click on list items within an iframe

Starting URL: https://jqueryui.com/selectable/

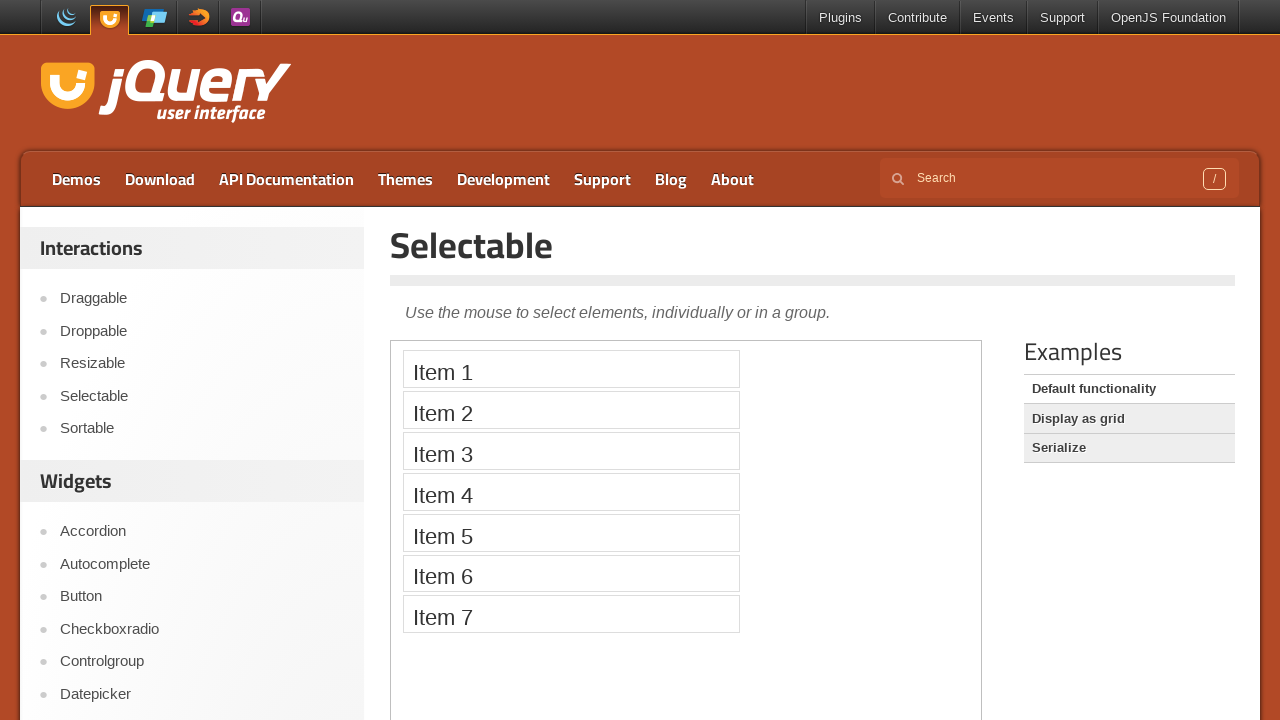

Located iframe containing the jQuery UI selectable widget
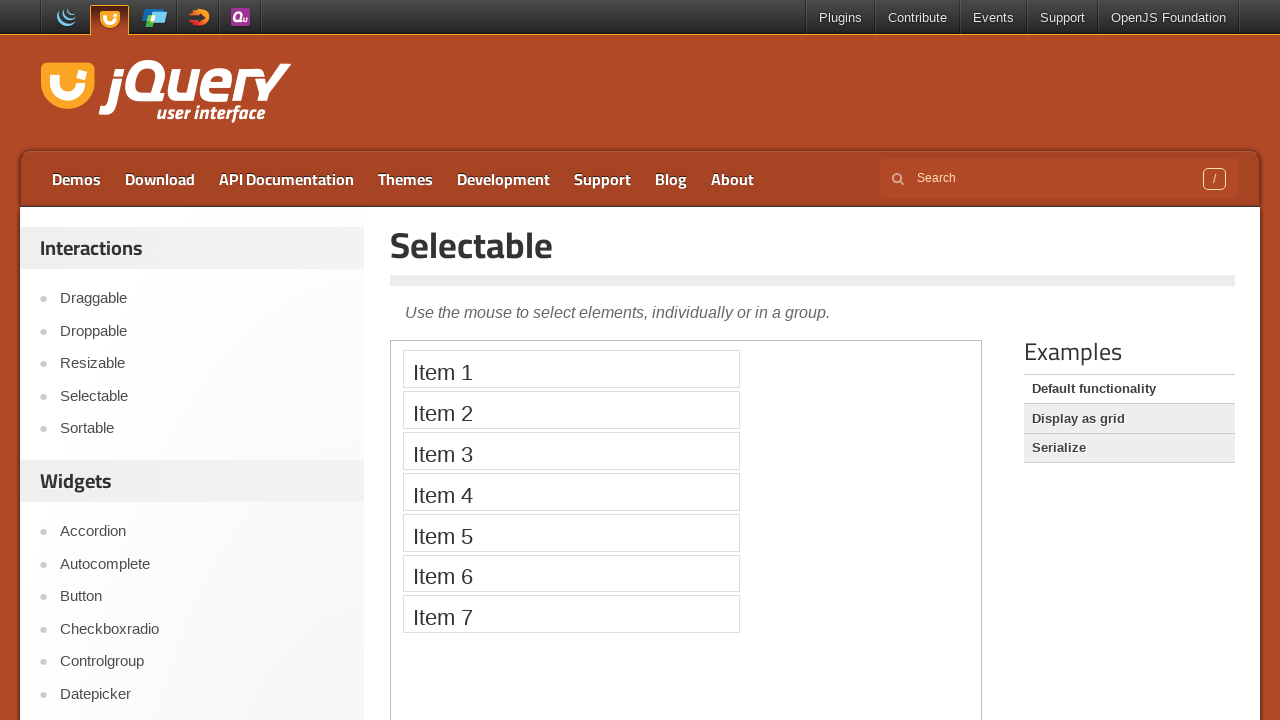

Ctrl+clicked on Item 1 to select it at (571, 369) on iframe >> nth=0 >> internal:control=enter-frame >> xpath=//li[contains(text(),'I
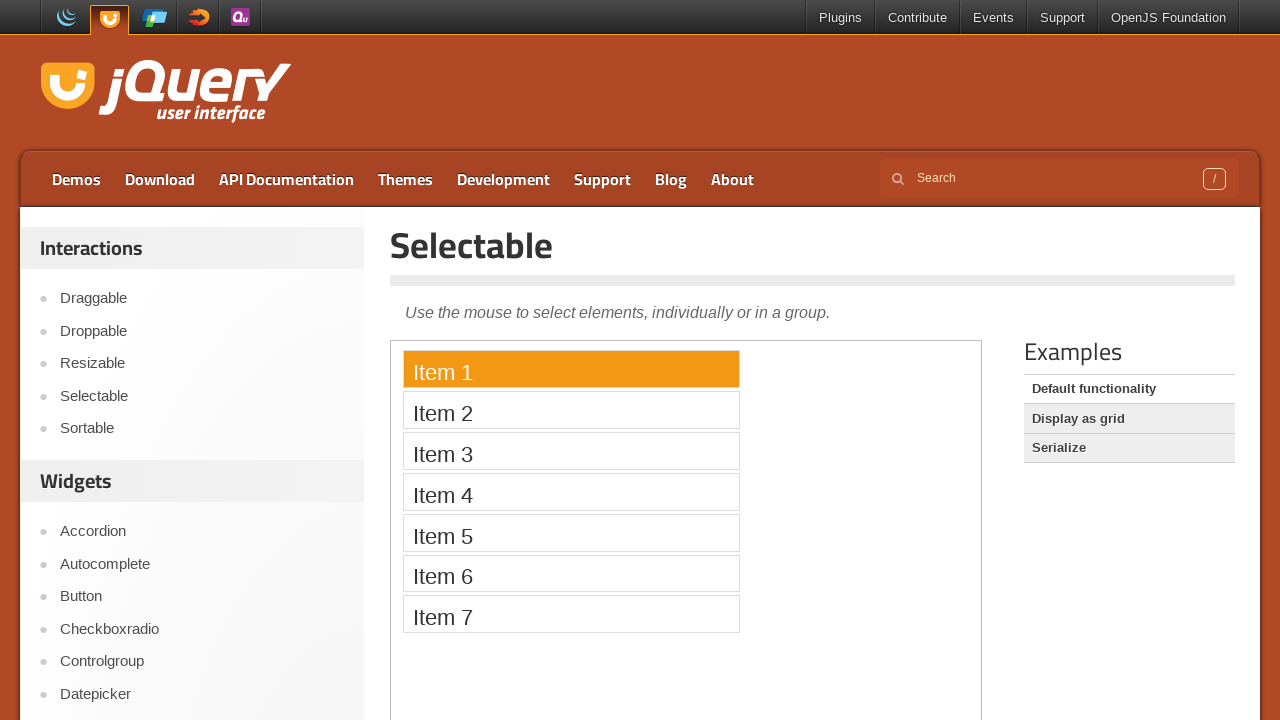

Ctrl+clicked on Item 2 to add it to selection at (571, 410) on iframe >> nth=0 >> internal:control=enter-frame >> xpath=//li[contains(text(),'I
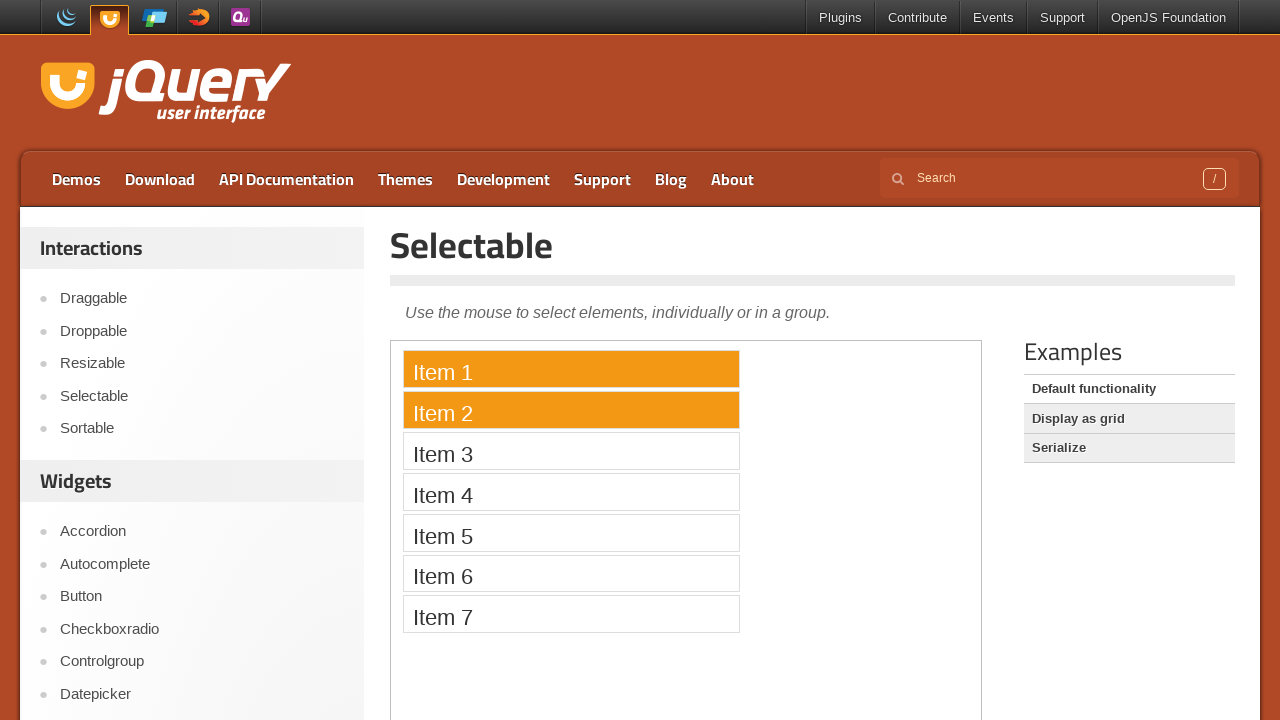

Waited 3 seconds to observe the multi-select results
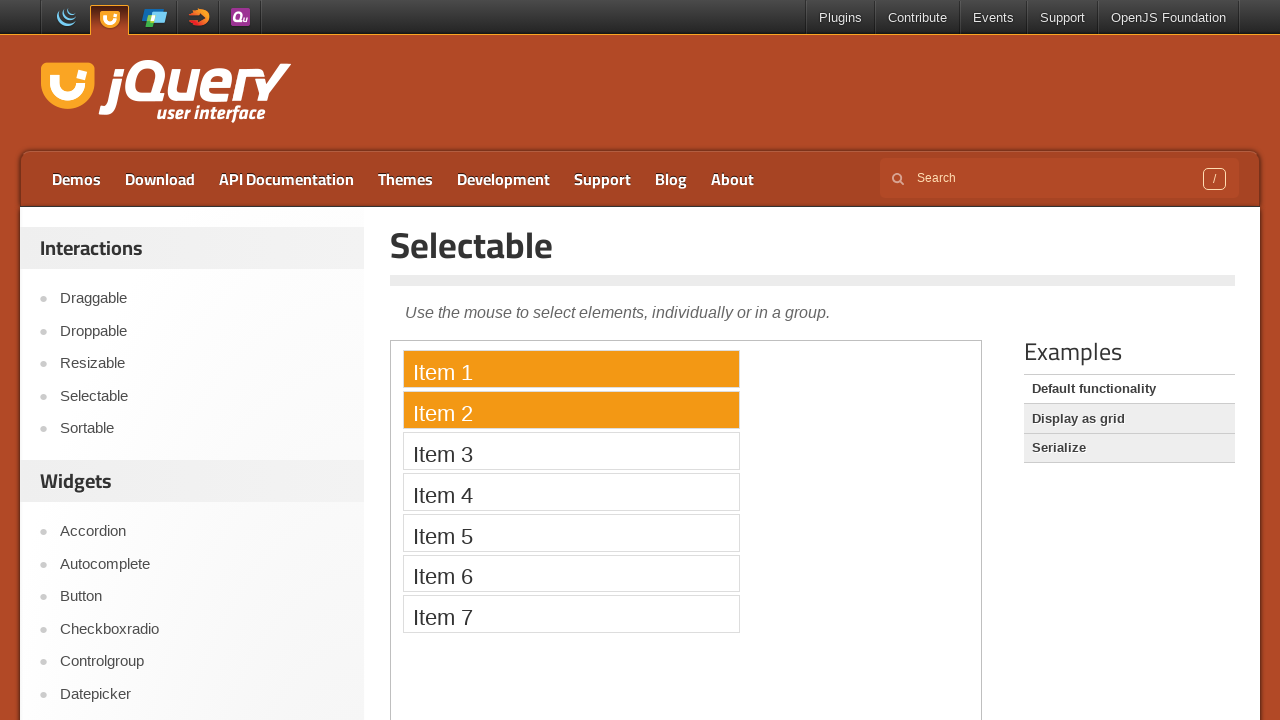

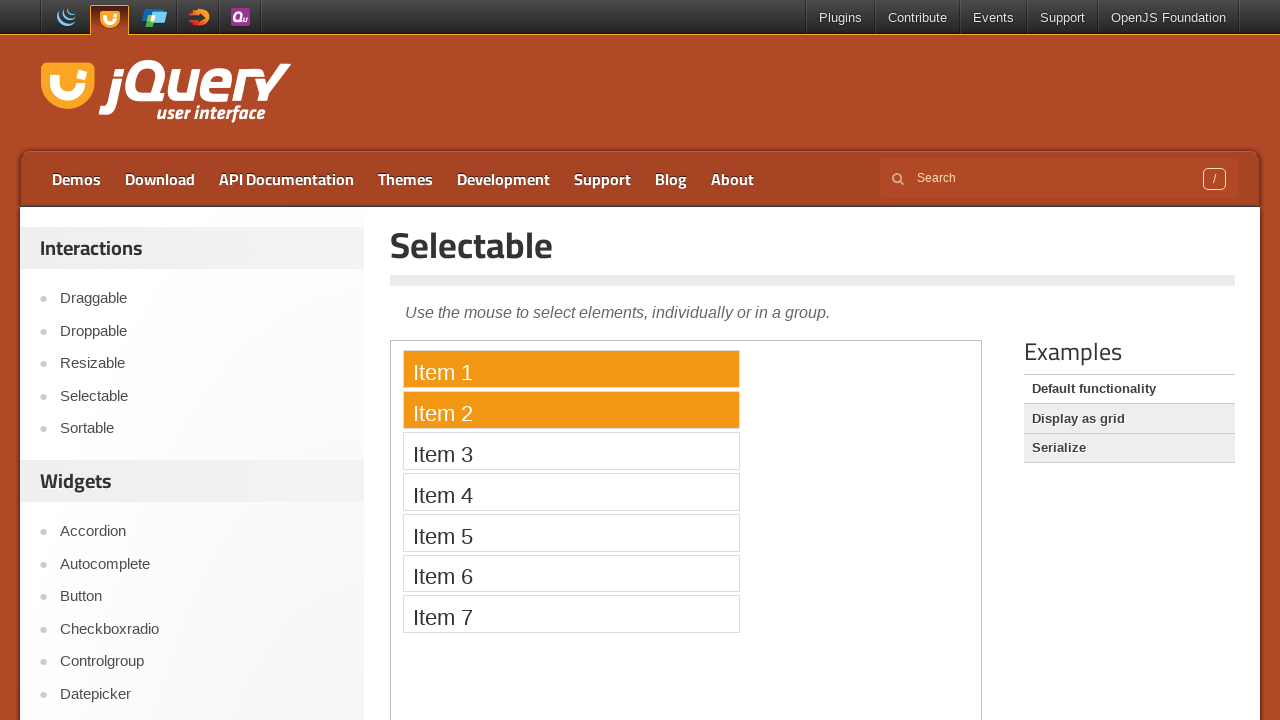